Tests editing a todo item by double-clicking and entering new text.

Starting URL: https://todo-app.serenity-js.org/#/

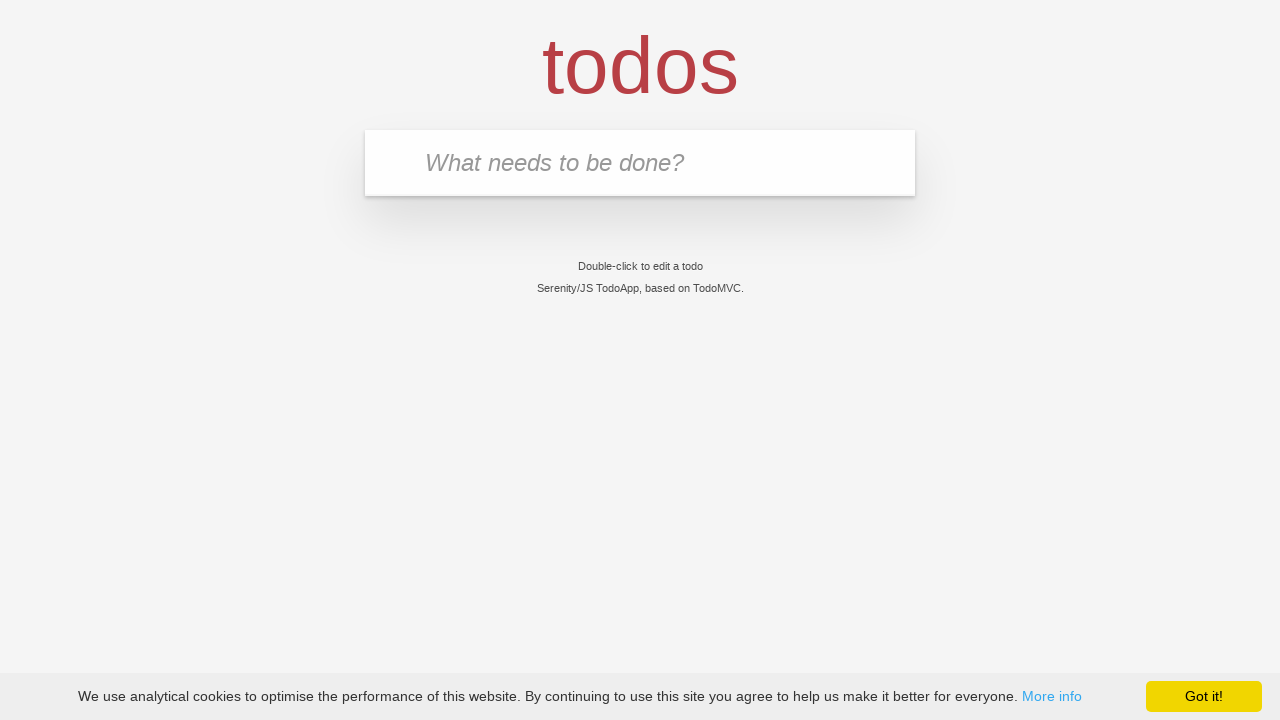

Navigated to todo app homepage
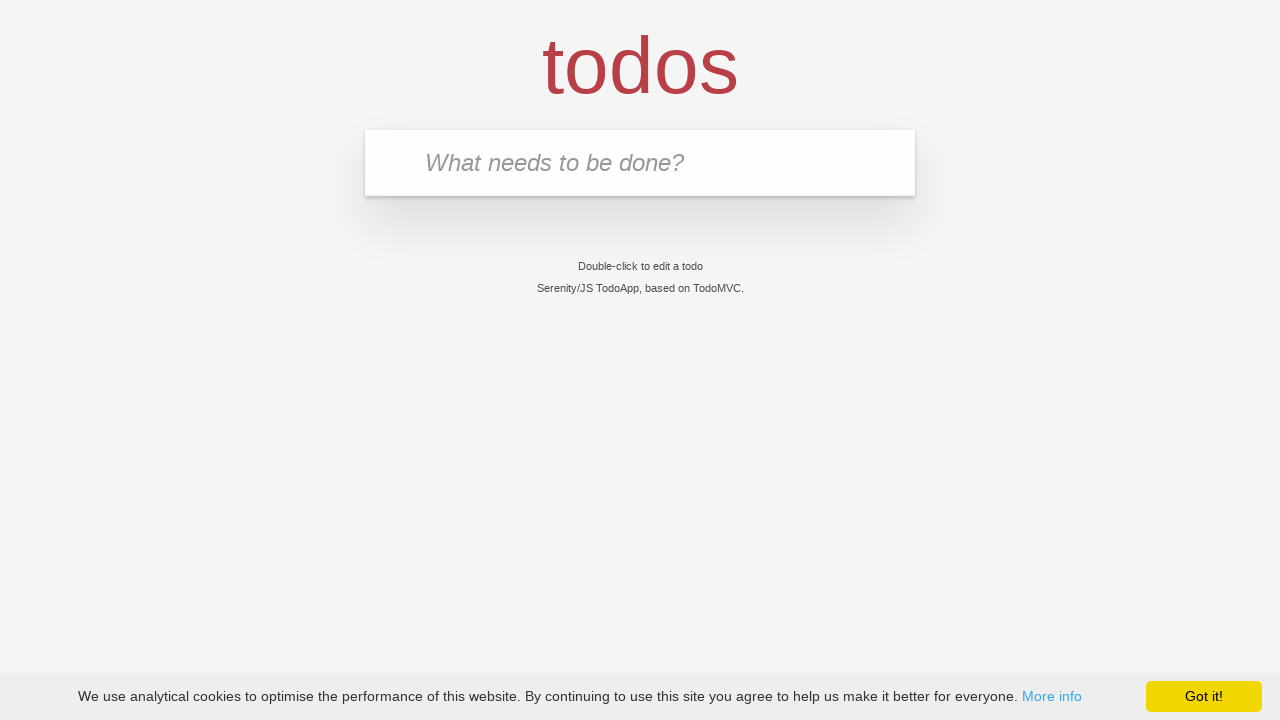

Filled new todo input with 'buy some cheese' on .new-todo
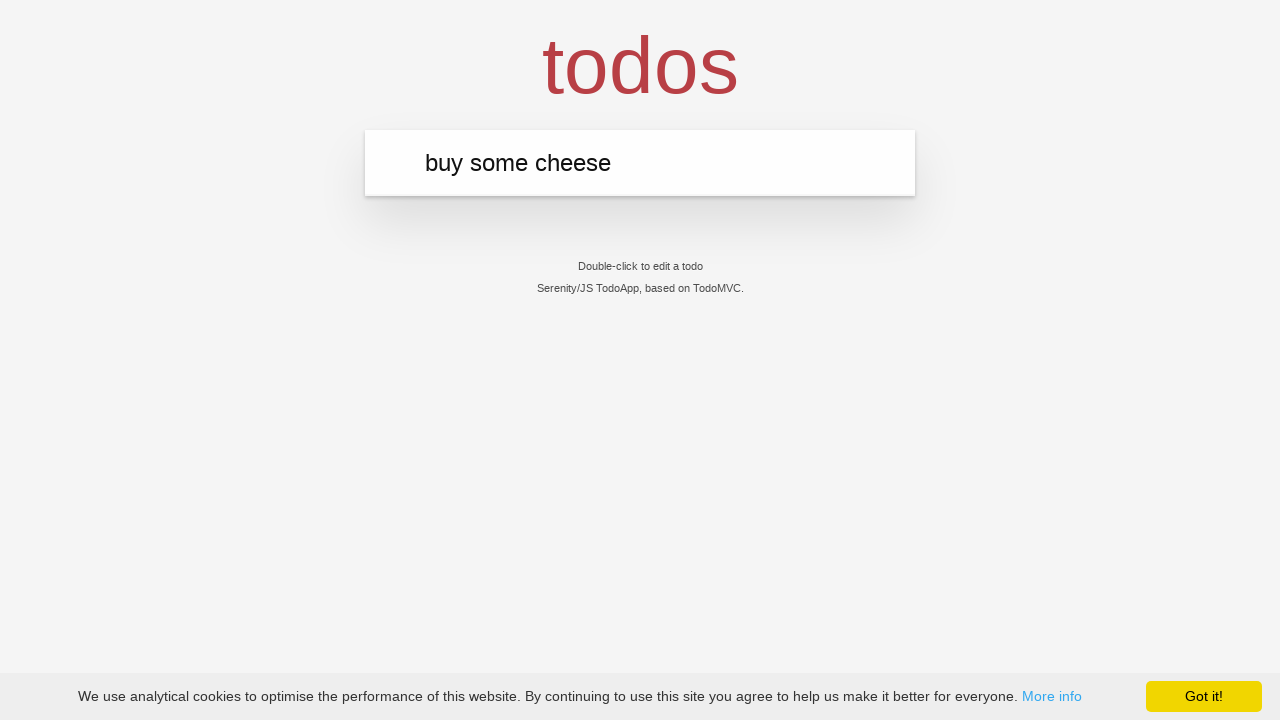

Pressed Enter to create first todo on .new-todo
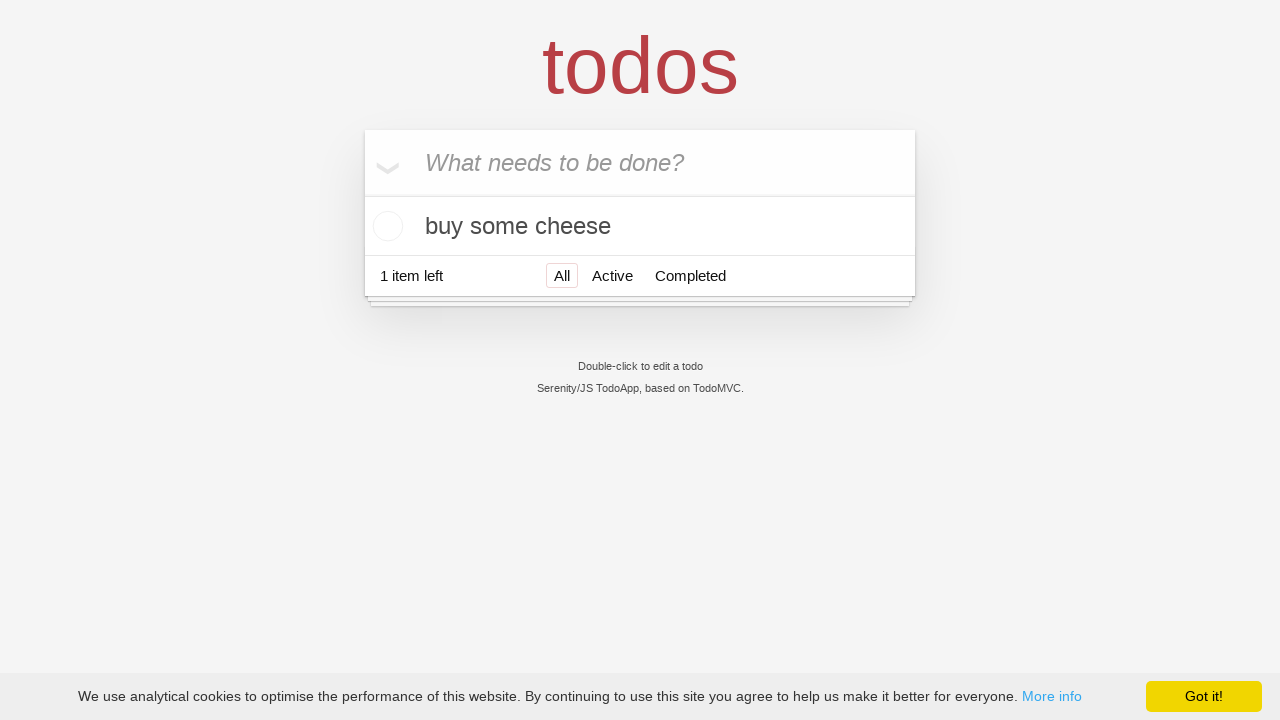

Filled new todo input with 'feed the cat' on .new-todo
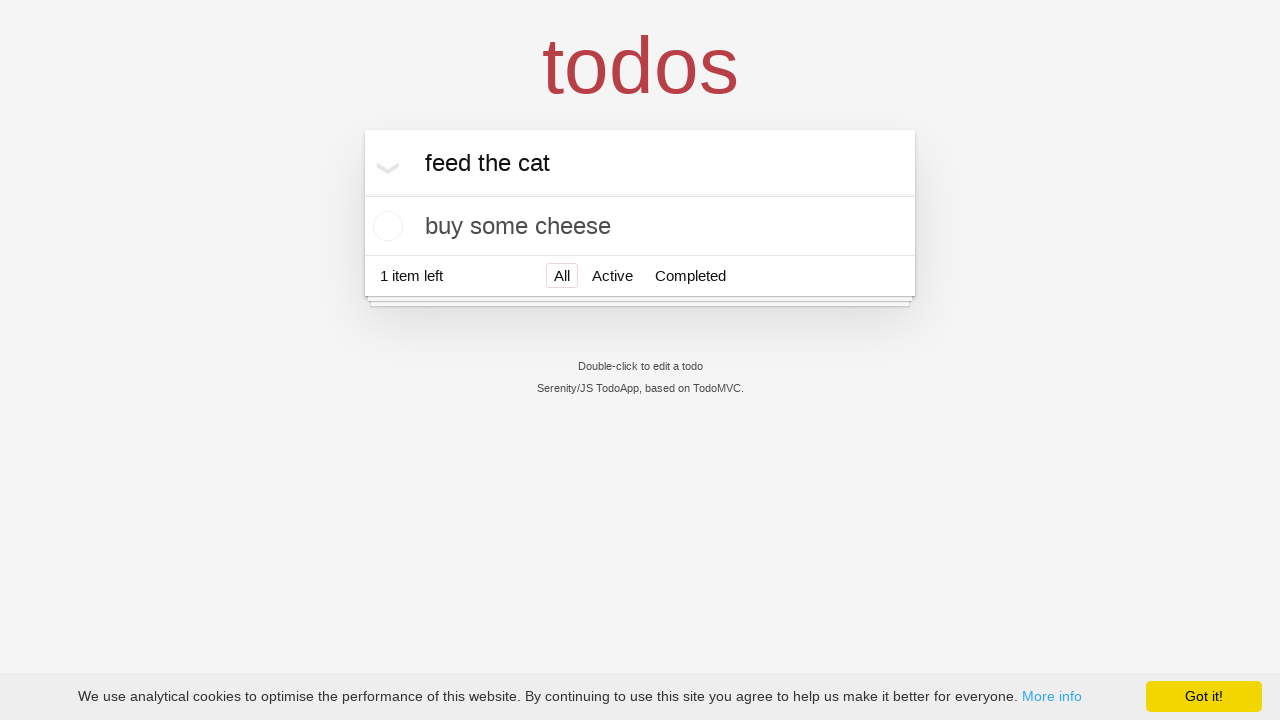

Pressed Enter to create second todo on .new-todo
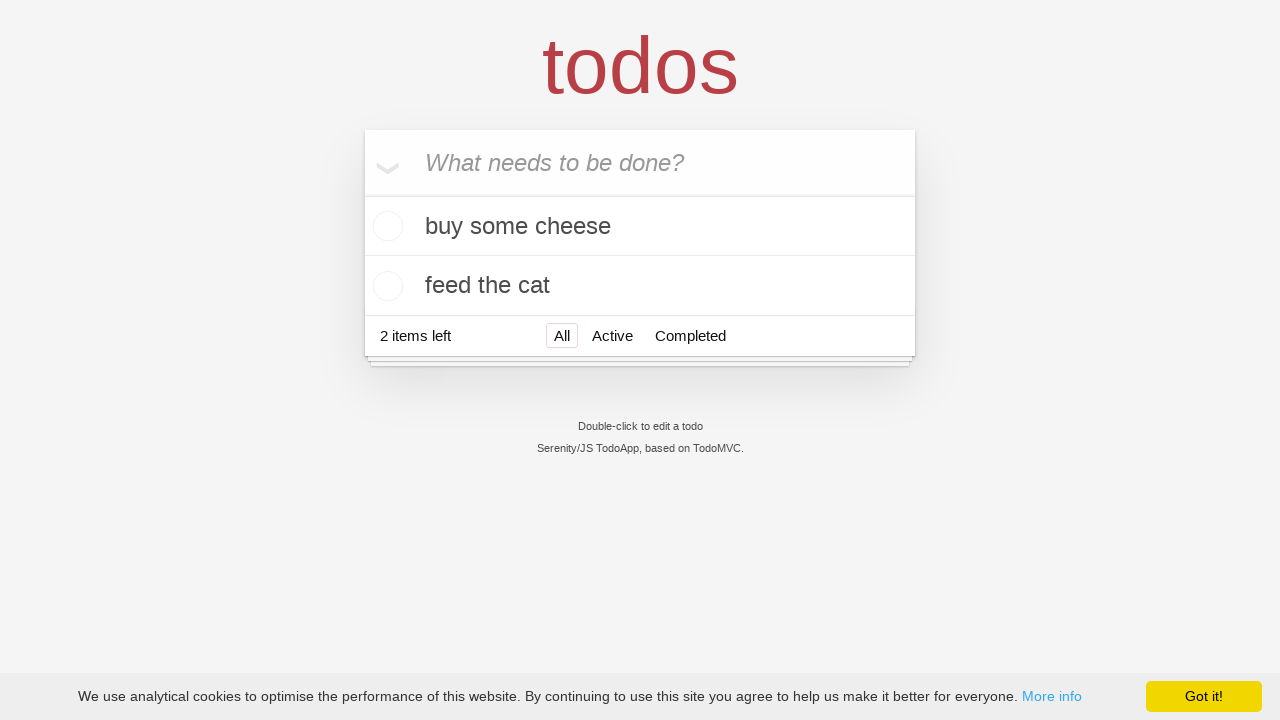

Filled new todo input with 'book a doctors appointment' on .new-todo
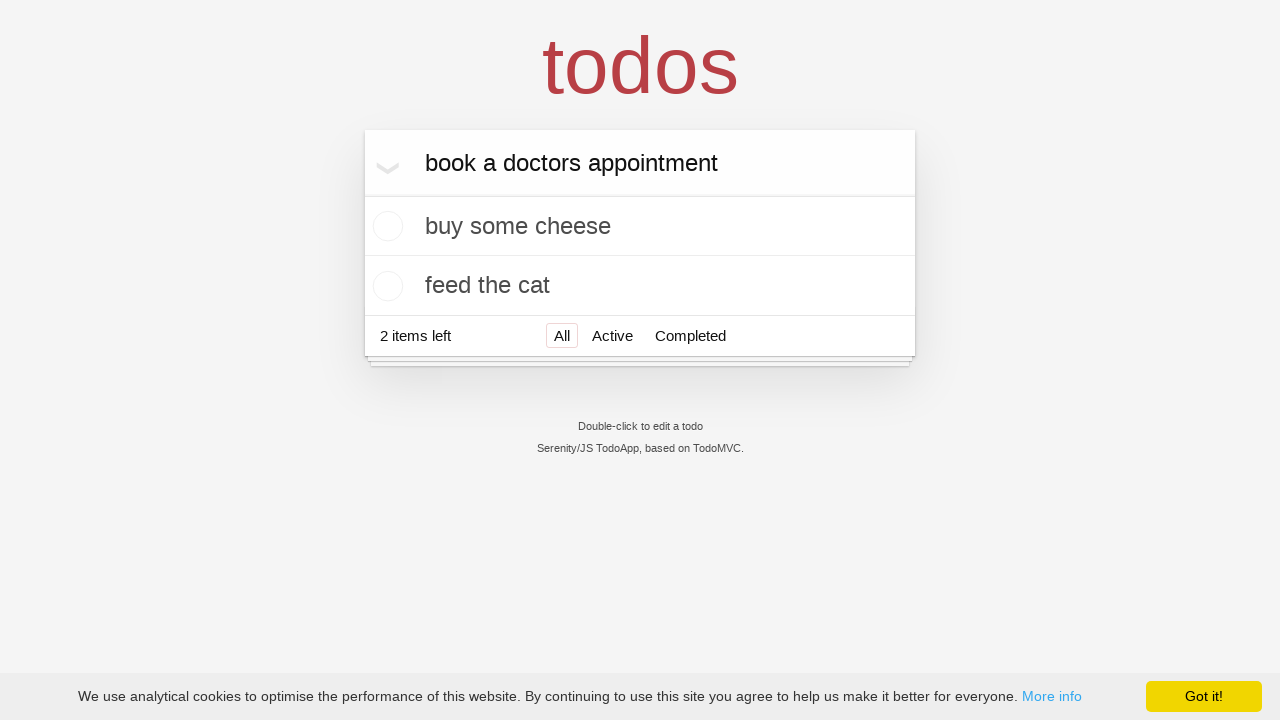

Pressed Enter to create third todo on .new-todo
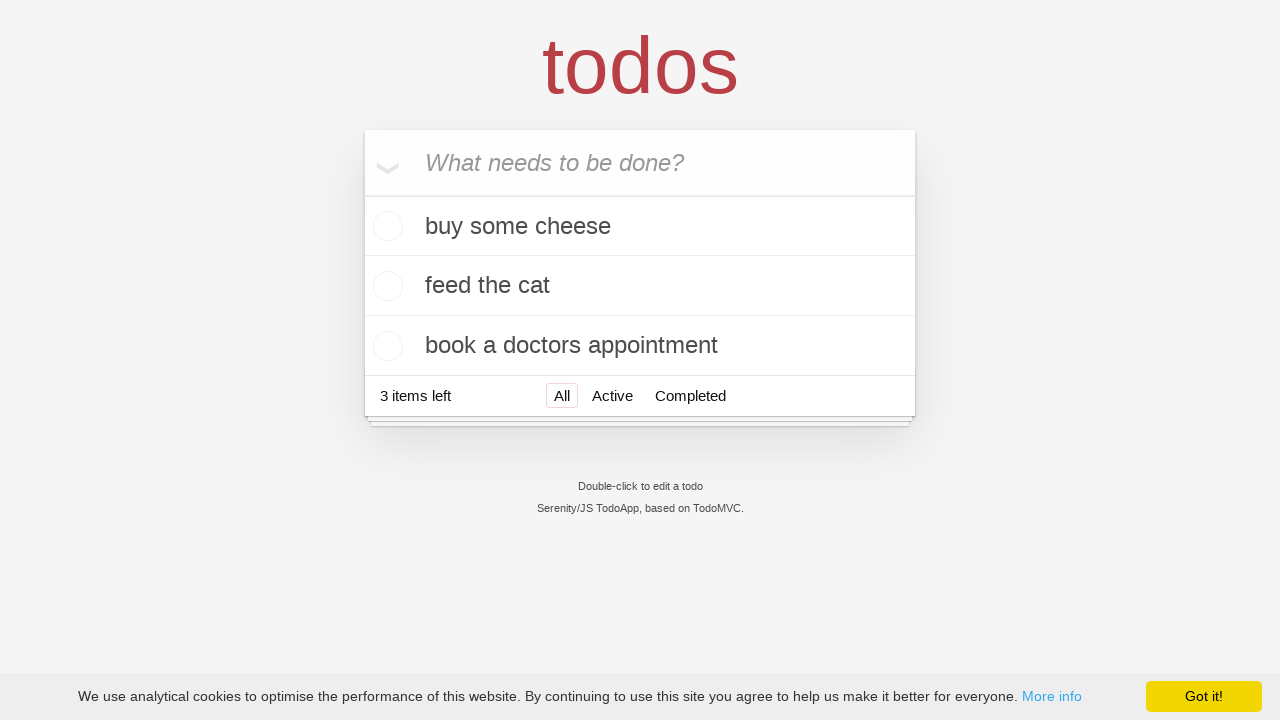

Double-clicked second todo item to enter edit mode at (640, 286) on .todo-list li >> nth=1
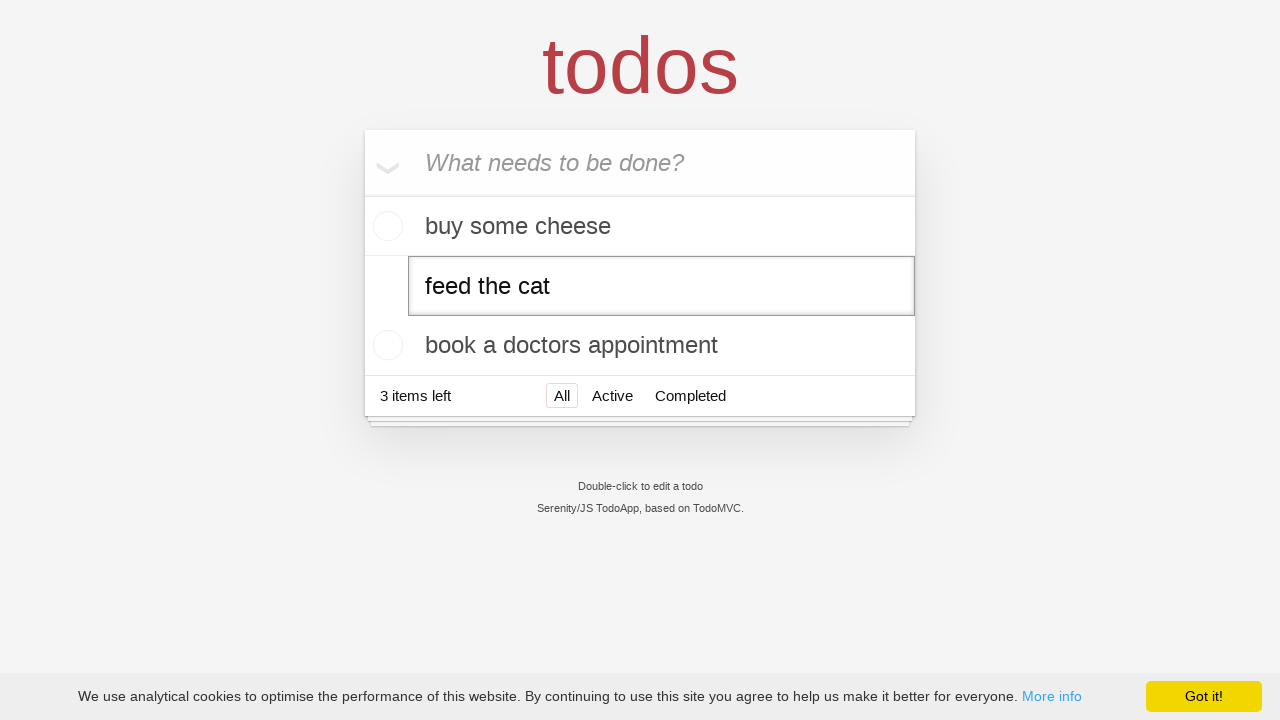

Filled edit field with new text 'buy some sausages' on .todo-list li >> nth=1 >> .edit
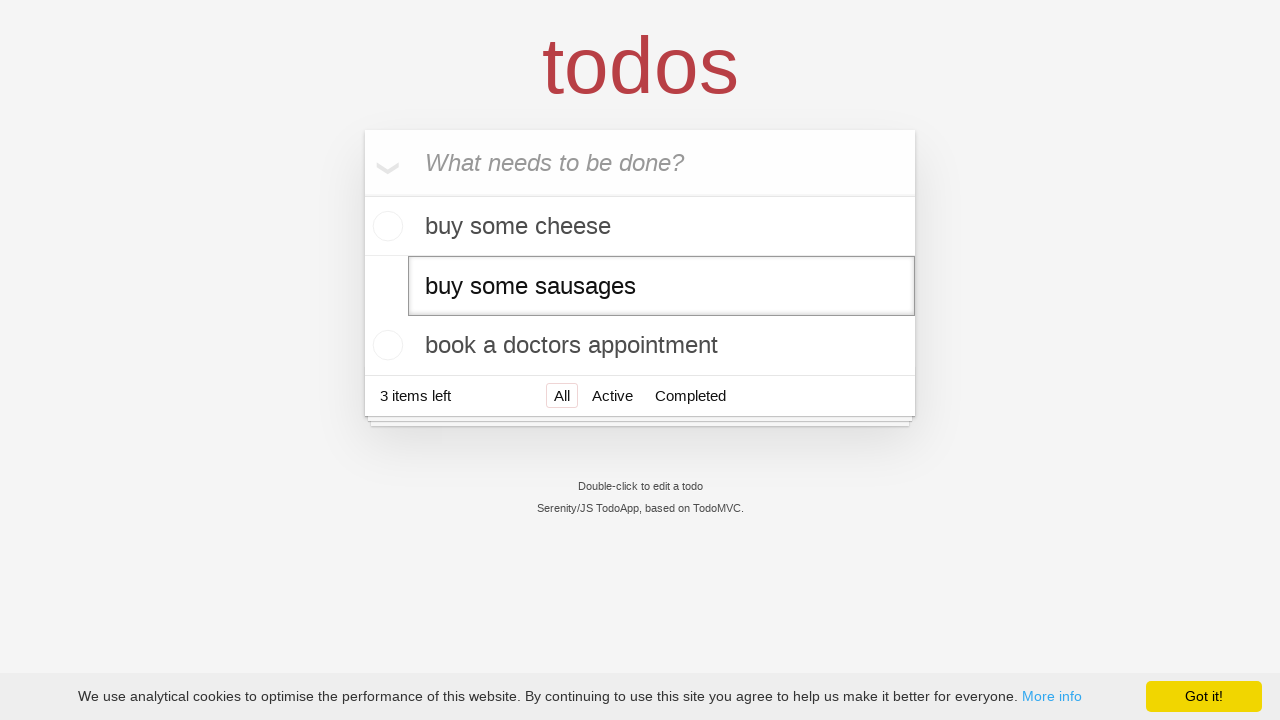

Pressed Enter to confirm edit and save the updated todo item on .todo-list li >> nth=1 >> .edit
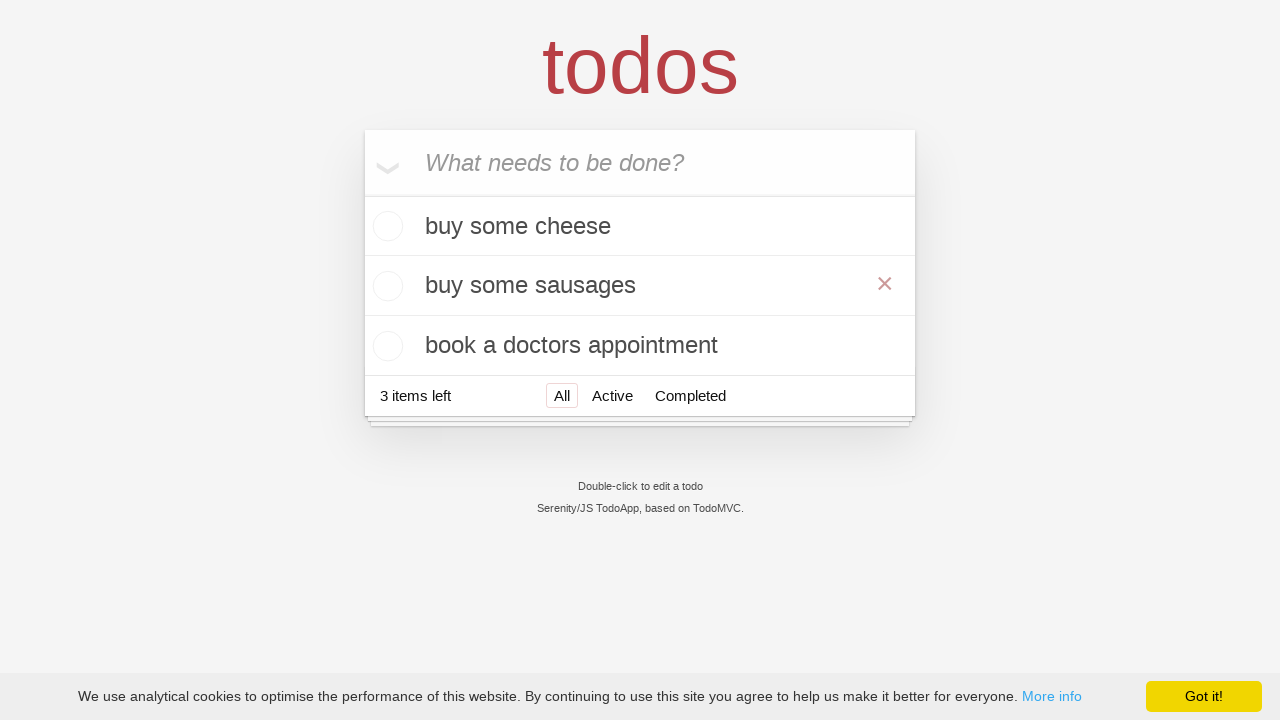

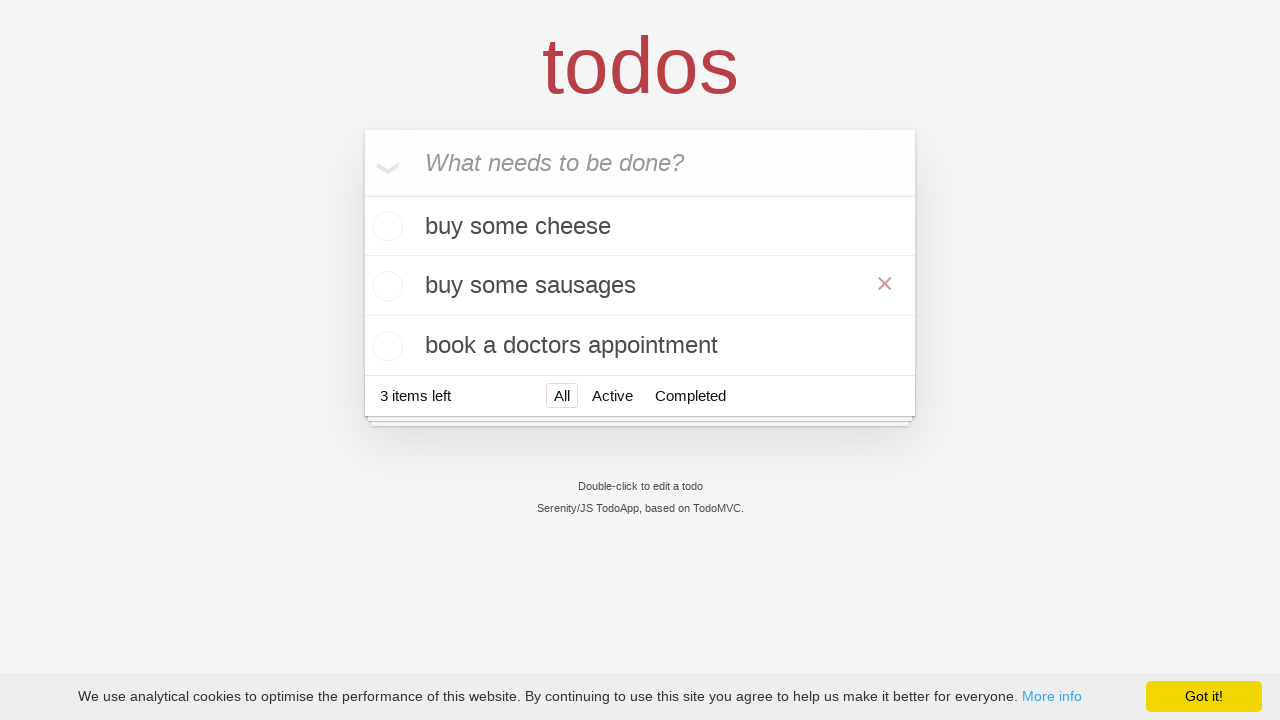